Tests JavaScript alert handling by clicking a button to trigger an alert, accepting the alert, and verifying the result message on the page.

Starting URL: http://the-internet.herokuapp.com/javascript_alerts

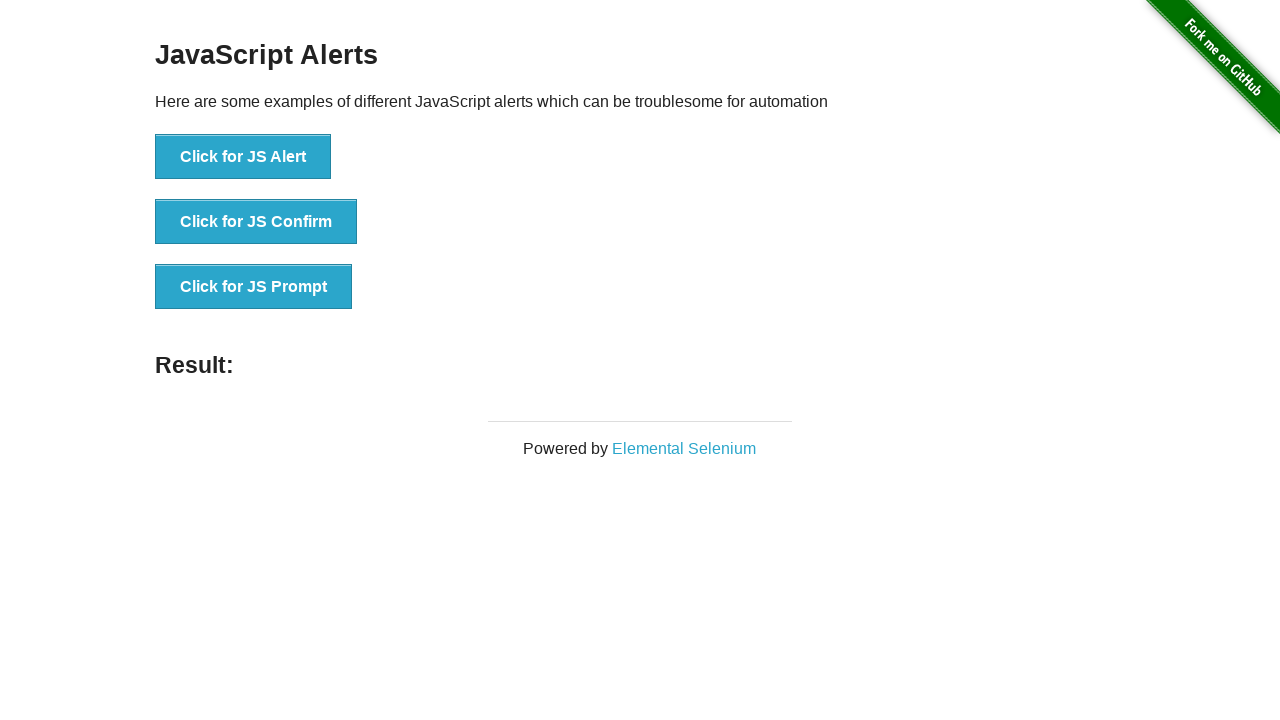

Clicked the first button to trigger JavaScript alert at (243, 157) on ul > li:nth-child(1) > button
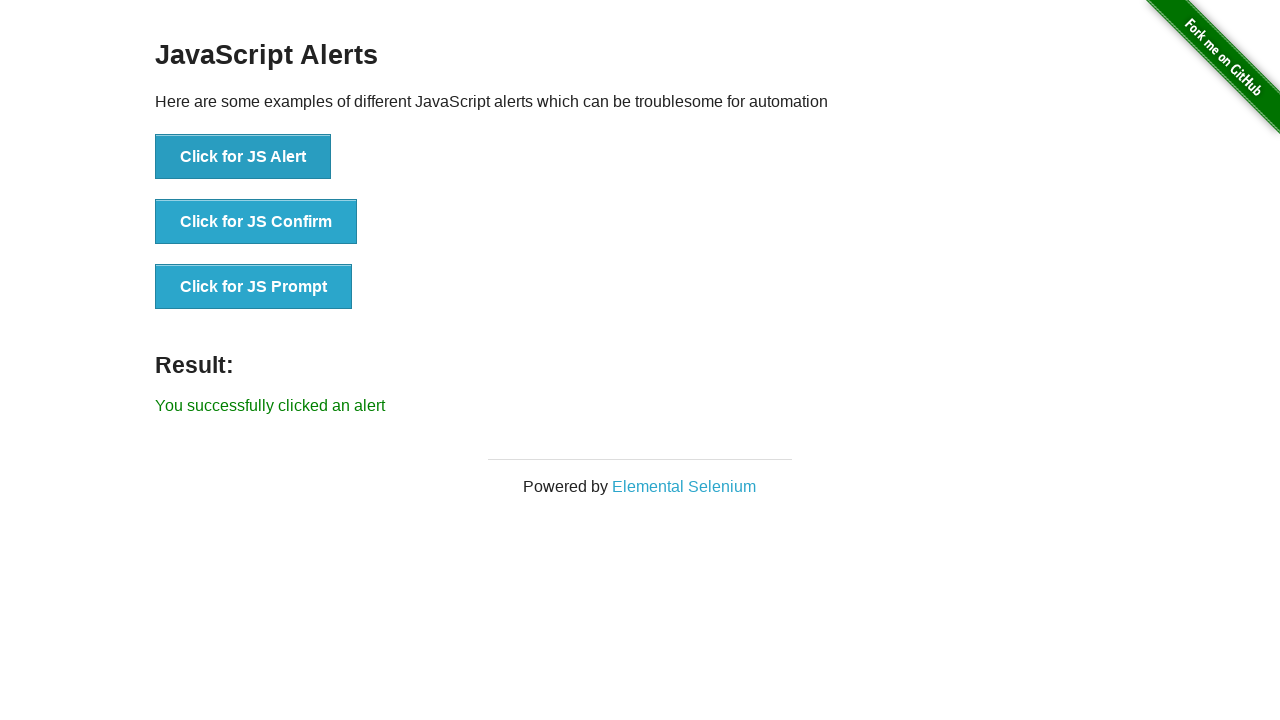

Set up dialog handler to accept alerts
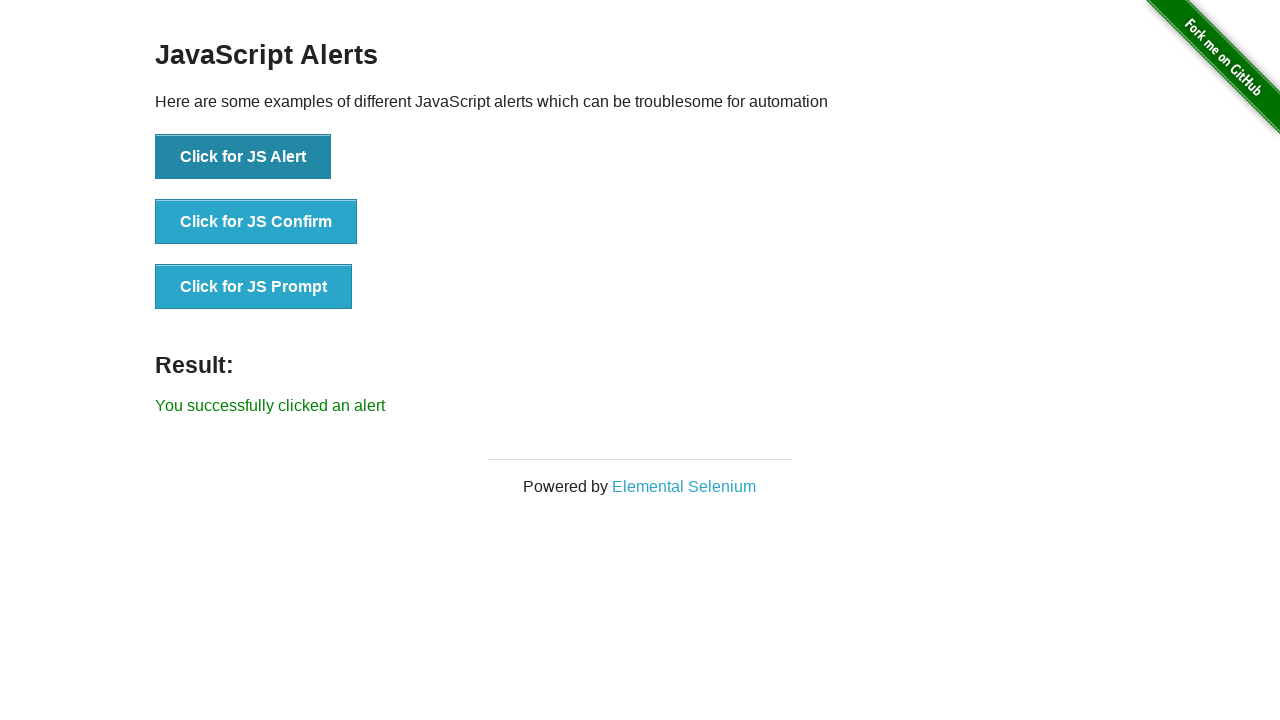

Result message element appeared on page
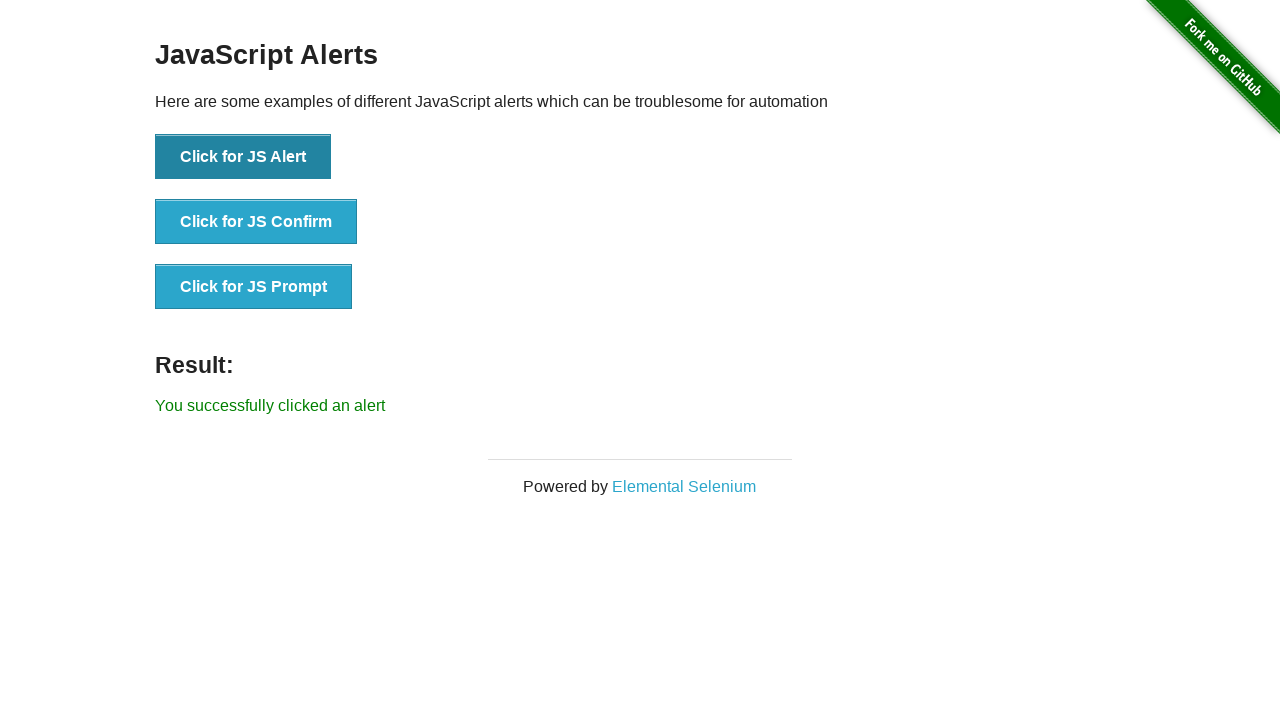

Retrieved result text from page
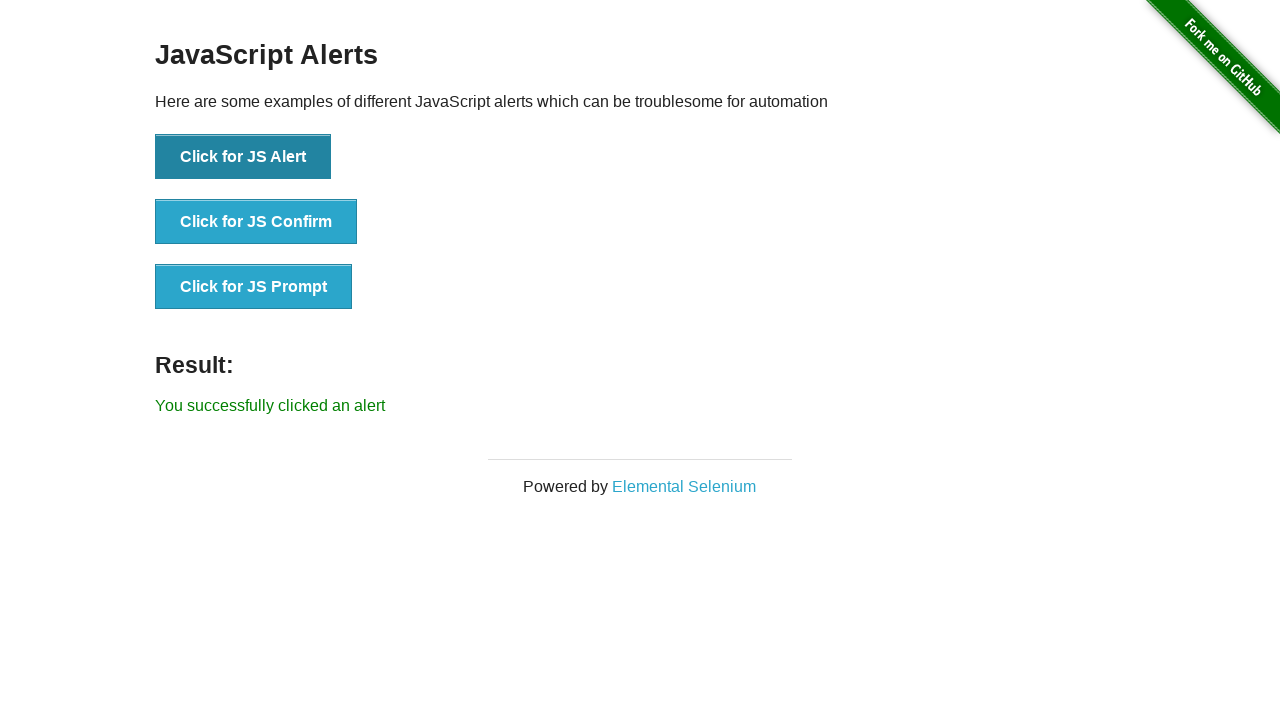

Verified result text matches expected message 'You successfully clicked an alert'
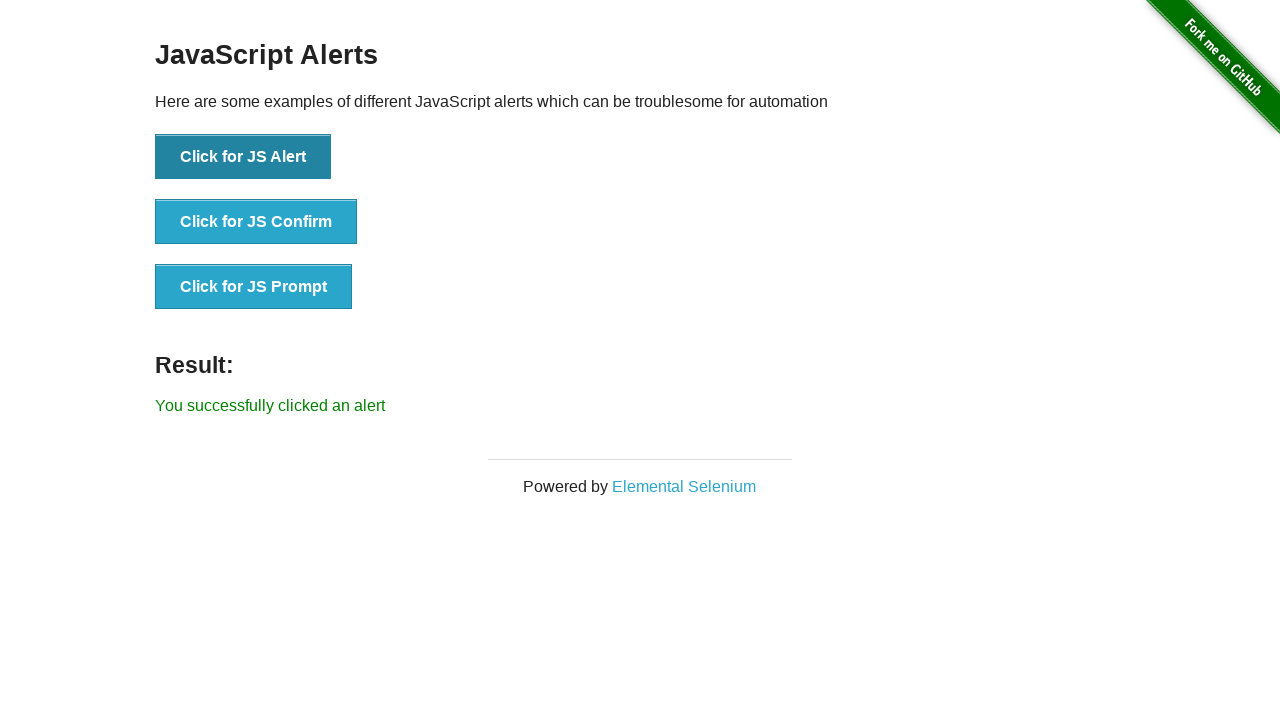

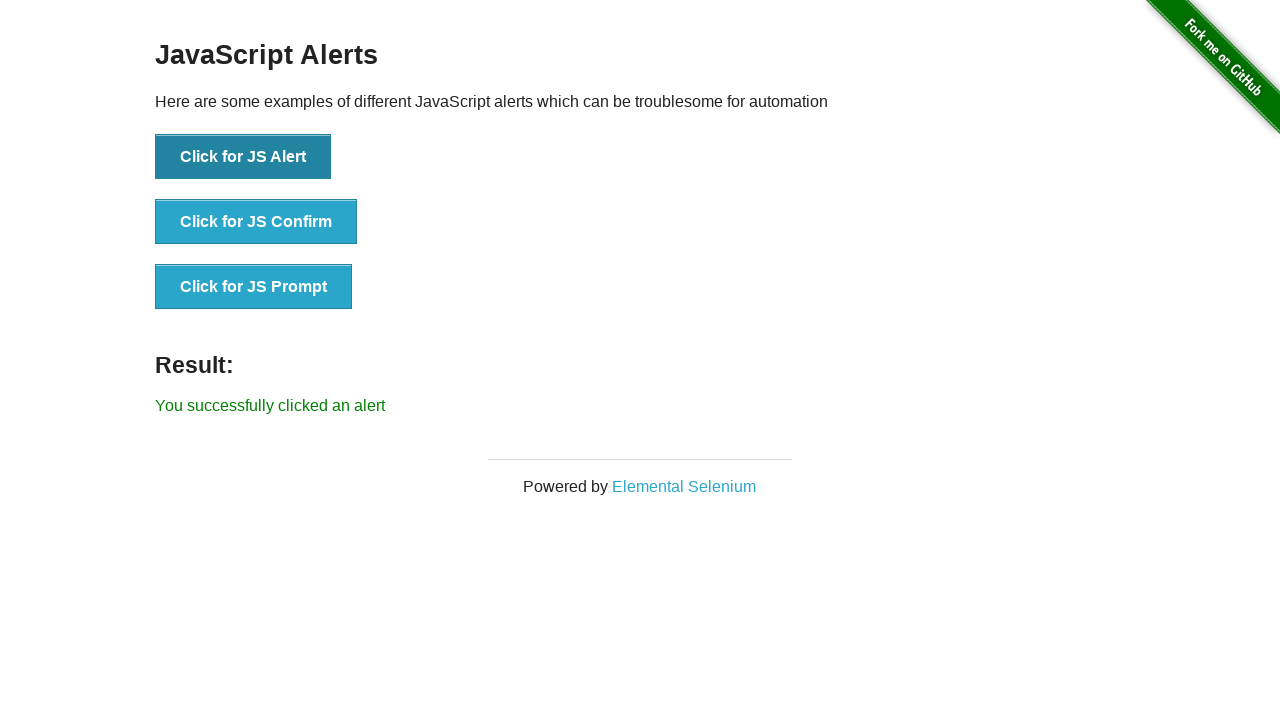